Tests adding multiple products to a shopping cart by searching for different products (sunscreen and Coca-Cola) and clicking the add to cart button for each.

Starting URL: https://www.araujo.com.br/

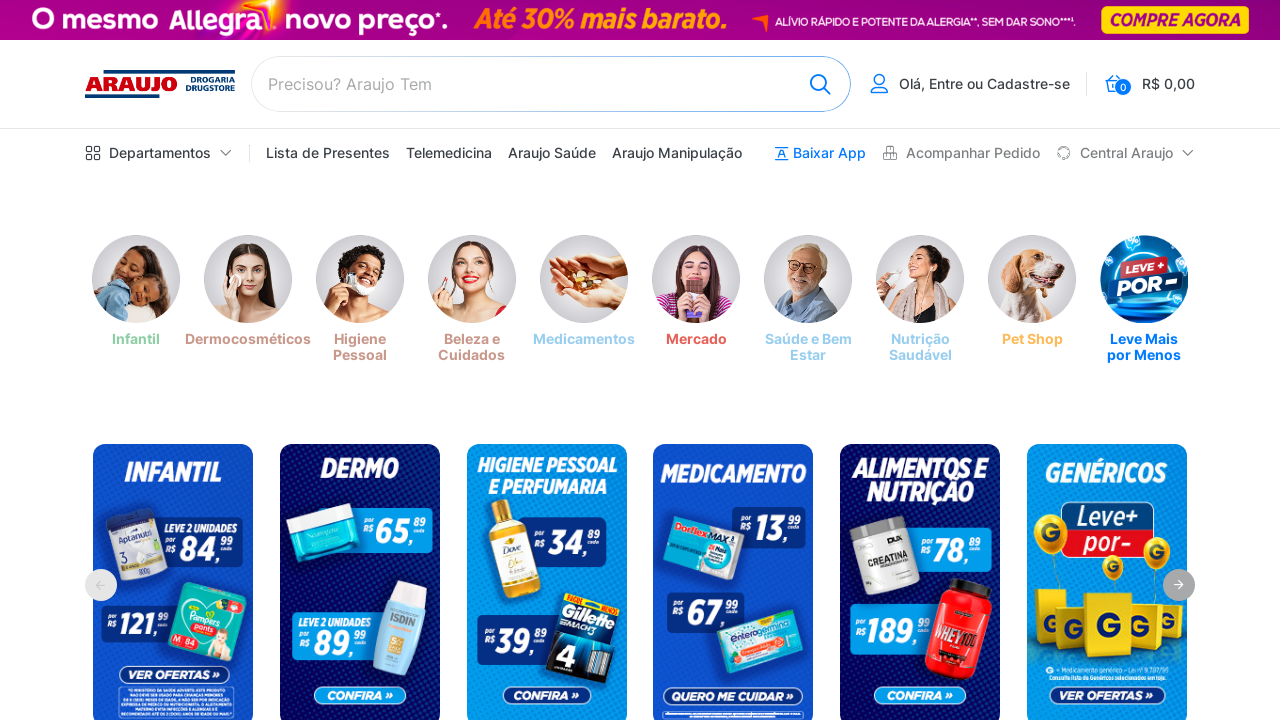

Filled search field with 'protetor solar' on input[placeholder='Precisou? Araujo Tem']
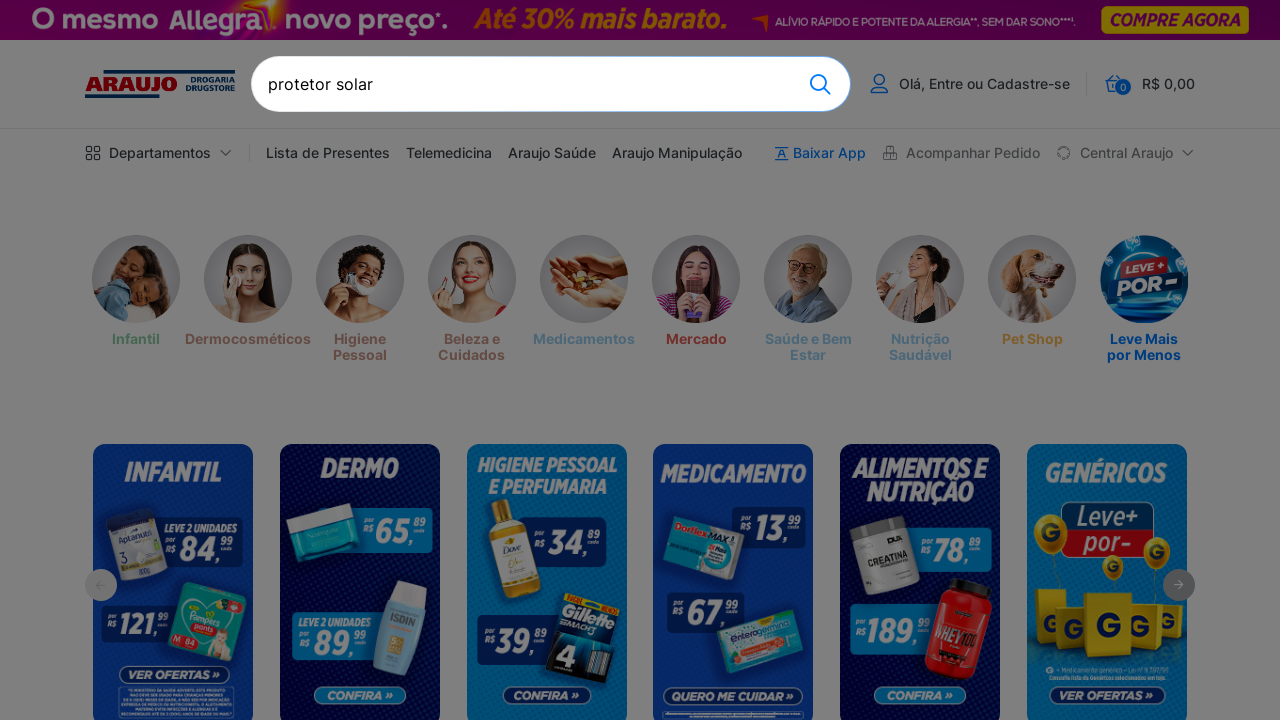

Clicked search icon to search for sunscreen at (820, 84) on i.searchBar__icon.icon-search
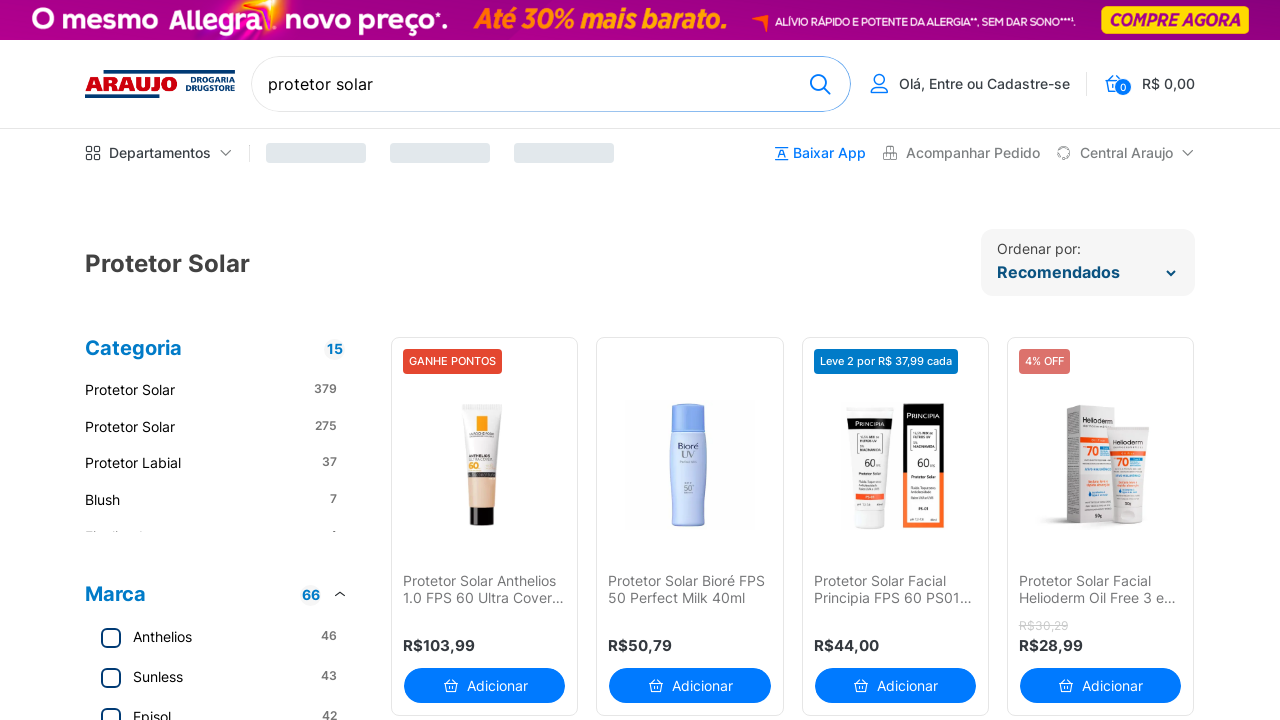

Search results page for sunscreen loaded
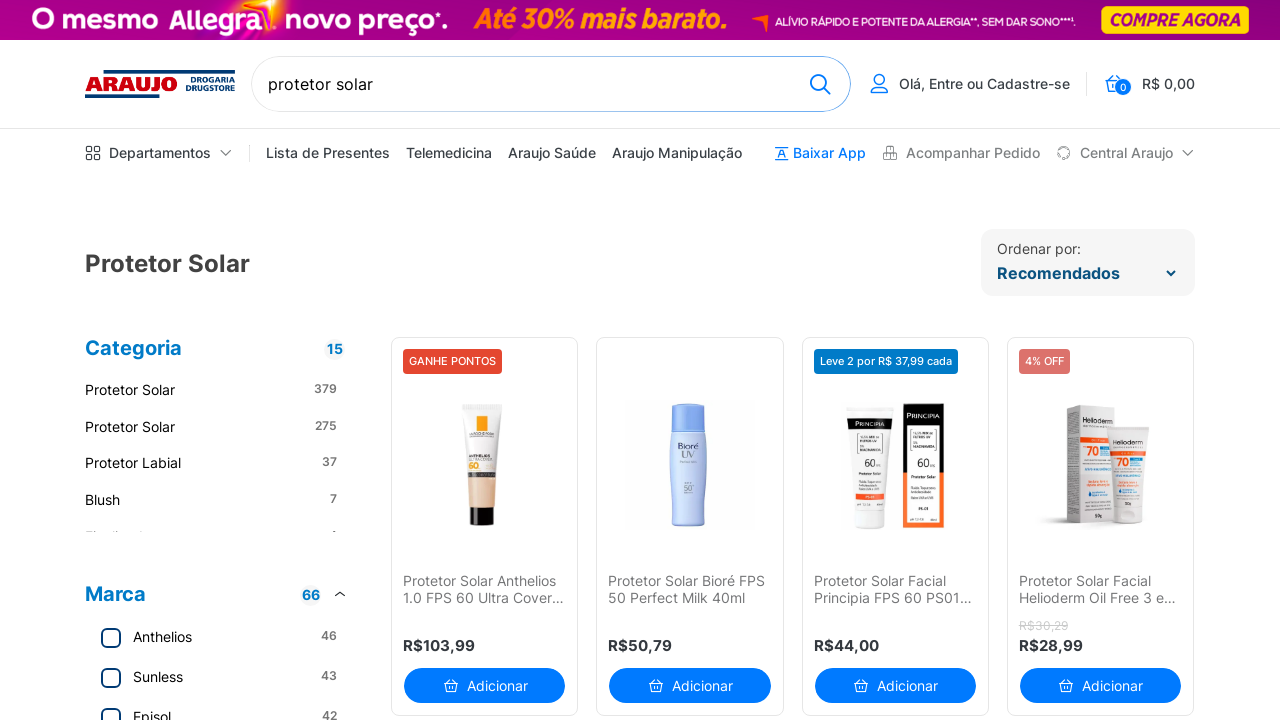

Buy button for sunscreen product is visible
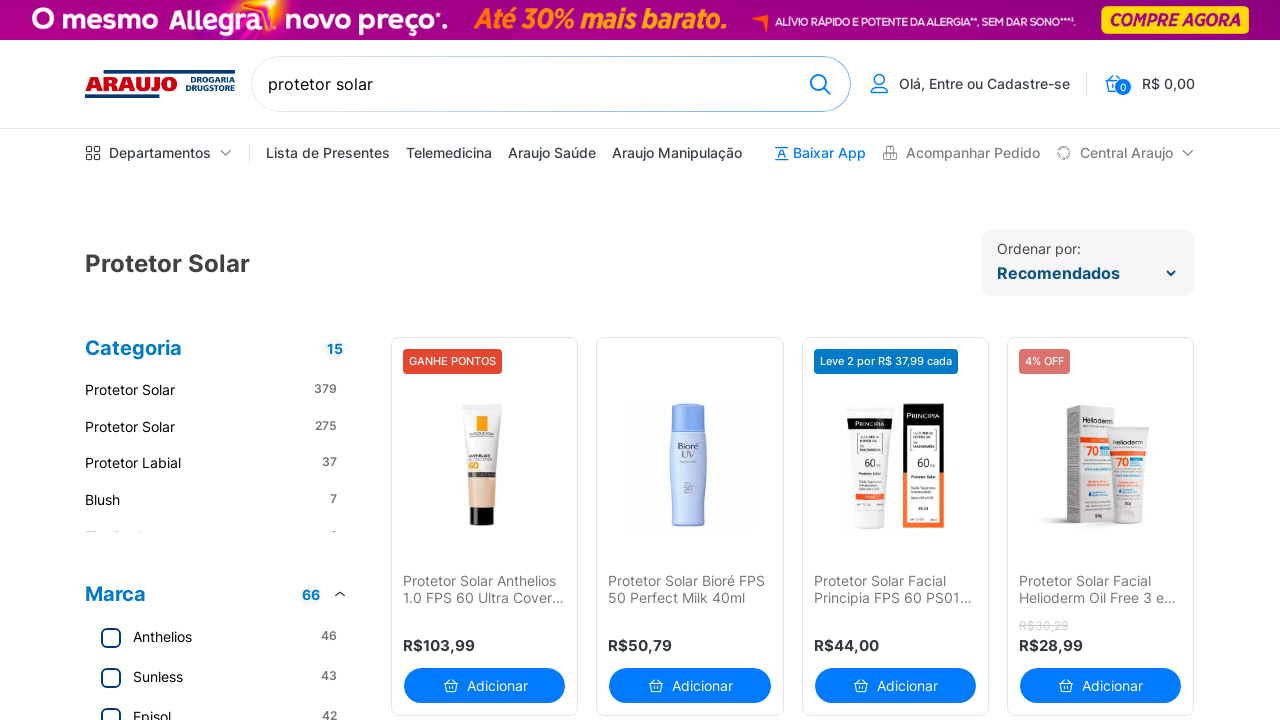

Clicked add to cart button for sunscreen at (485, 687) on .buy-button
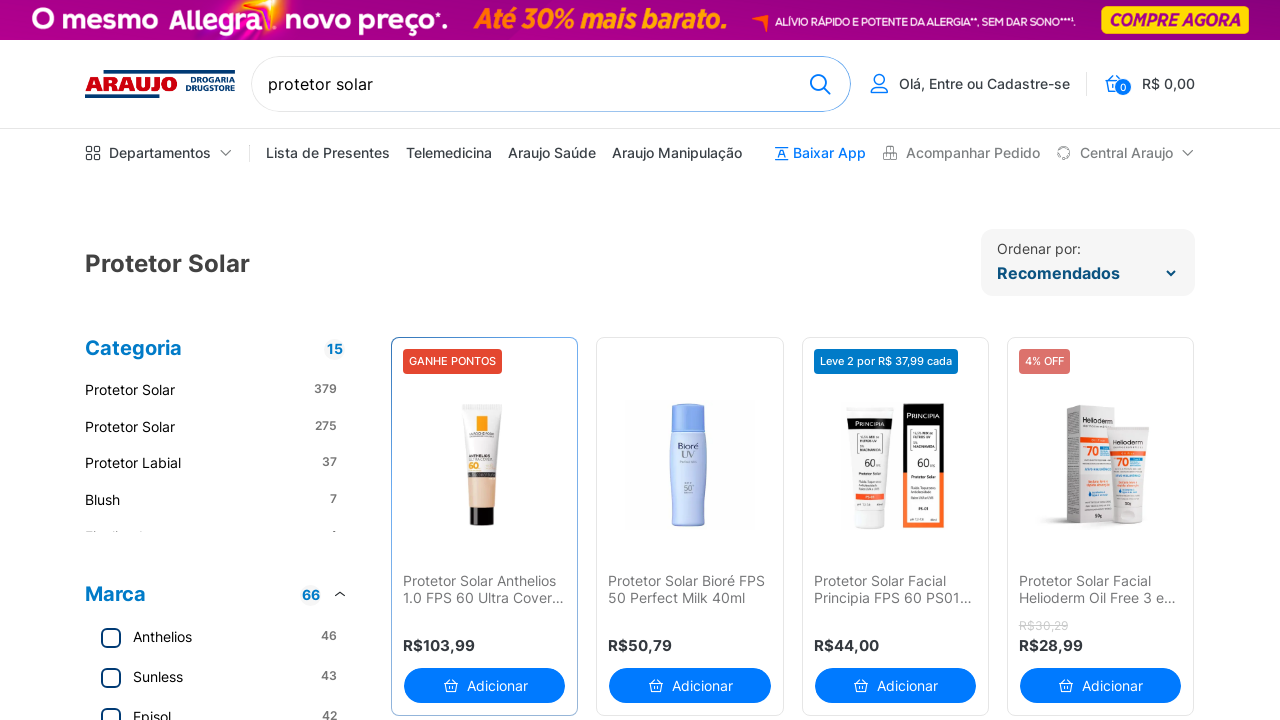

Filled search field with 'coca cola' on input[placeholder='Precisou? Araujo Tem']
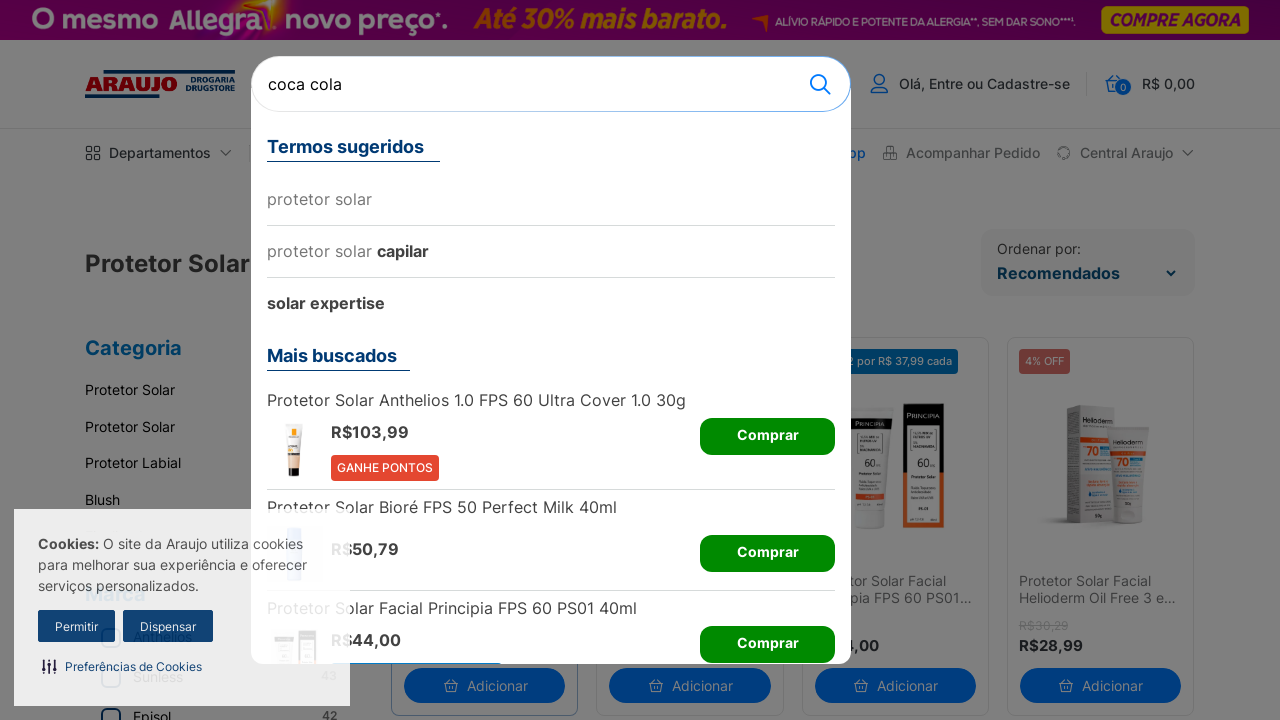

Clicked search icon to search for Coca-Cola at (820, 84) on i.searchBar__icon.icon-search
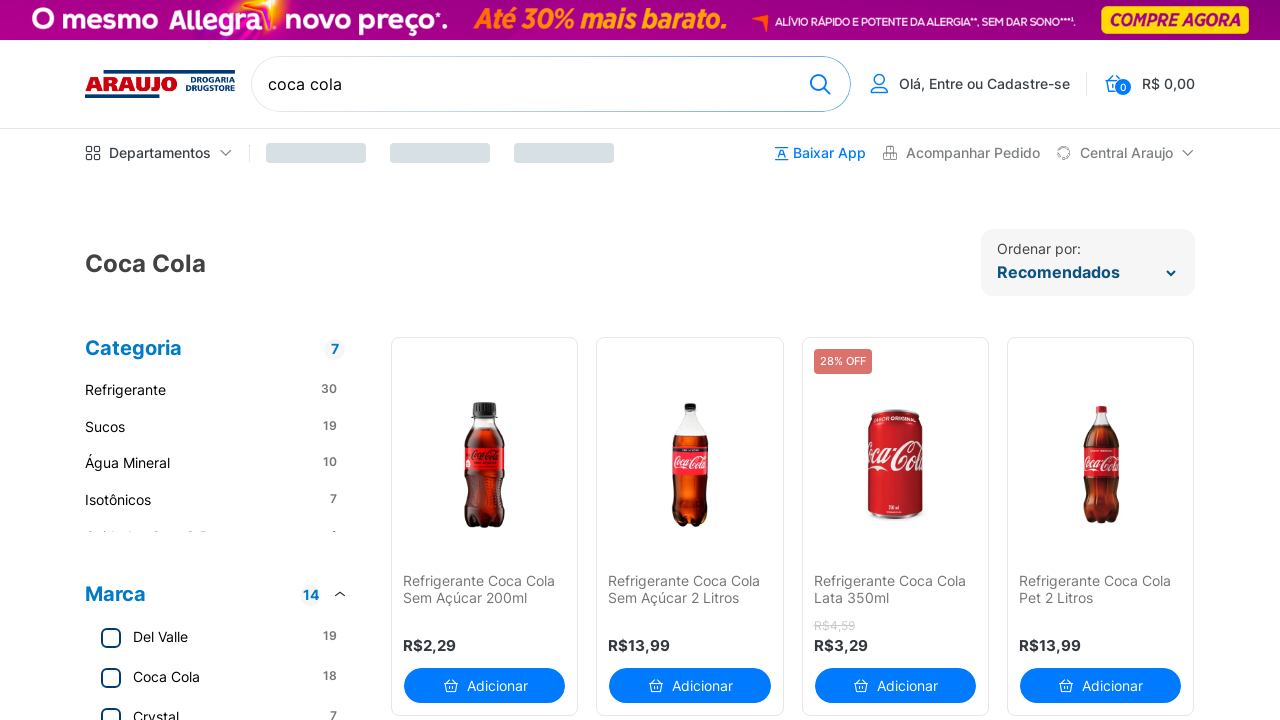

Search results page for Coca-Cola loaded
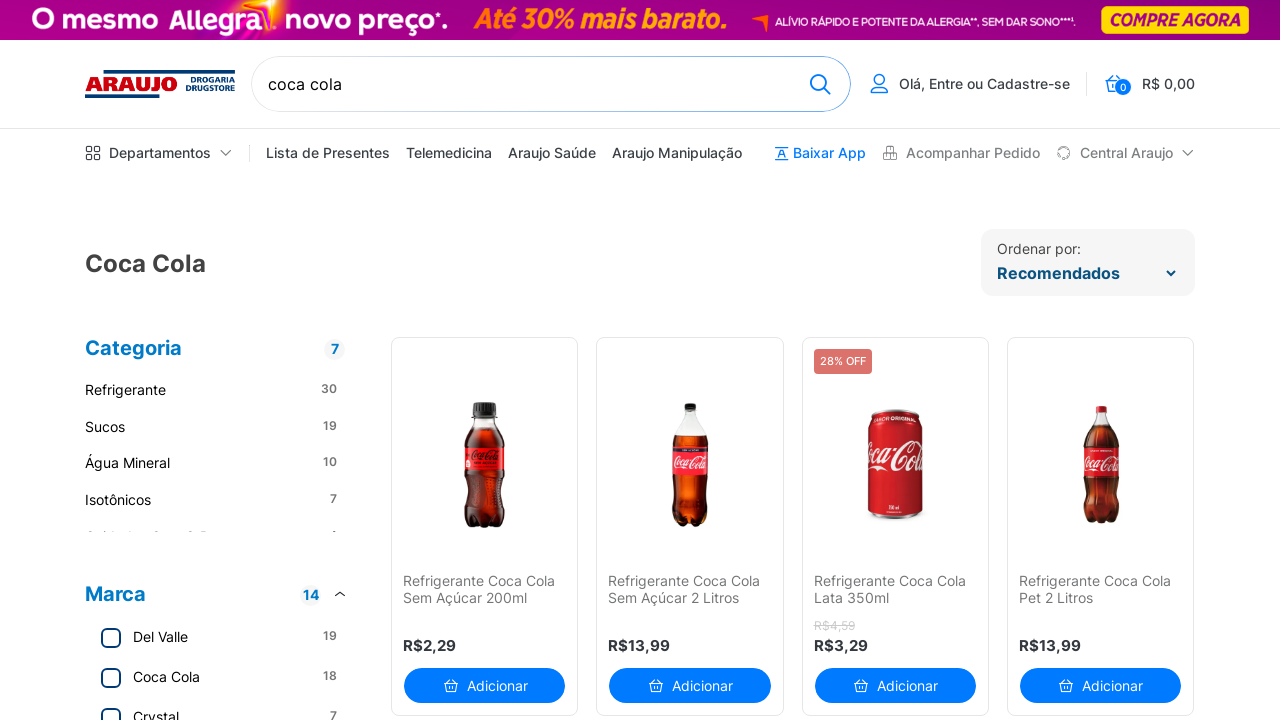

Buy button for Coca-Cola product is visible
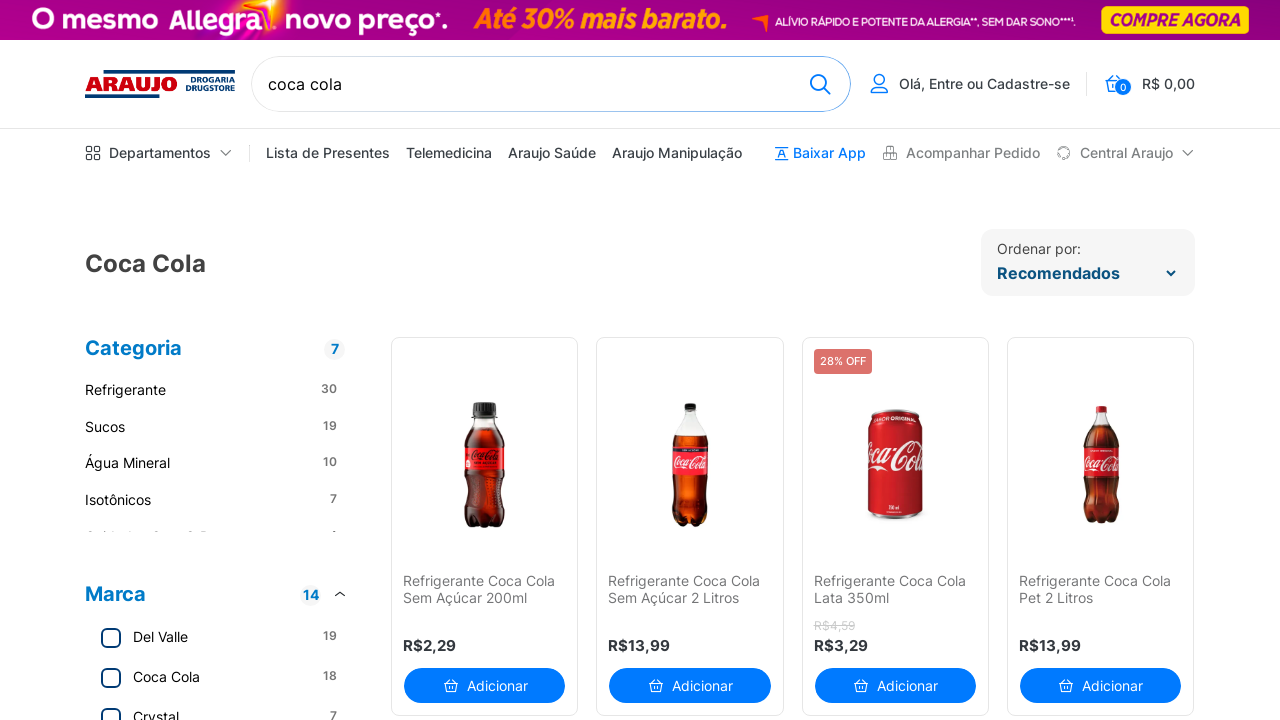

Clicked add to cart button for Coca-Cola at (485, 687) on .buy-button
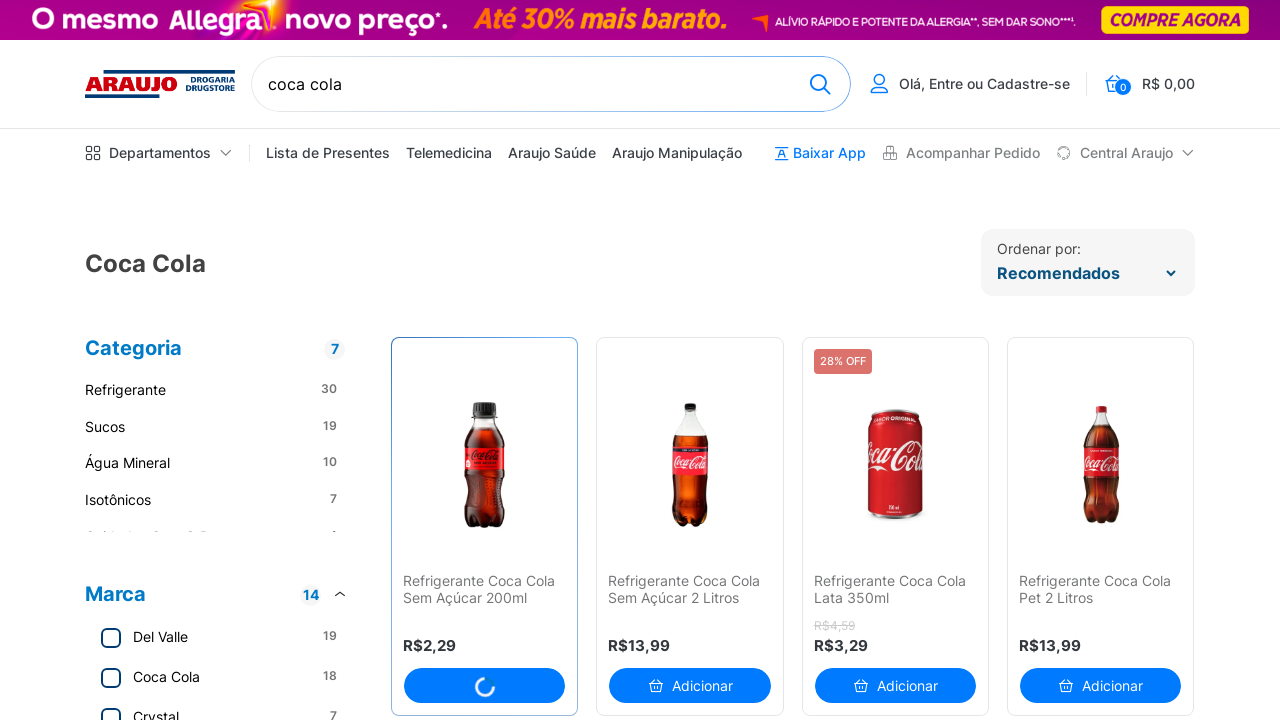

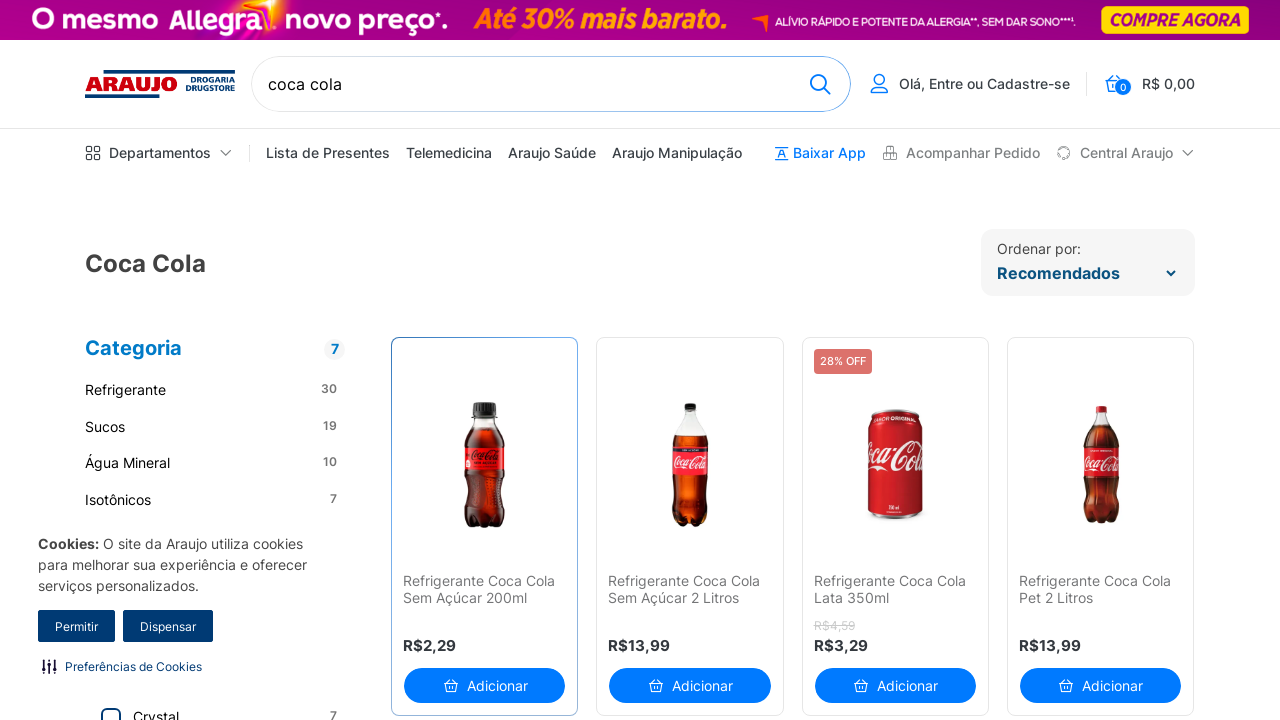